Tests hover functionality by hovering over the first avatar on the page and verifying that the caption (additional user information) becomes visible.

Starting URL: http://the-internet.herokuapp.com/hovers

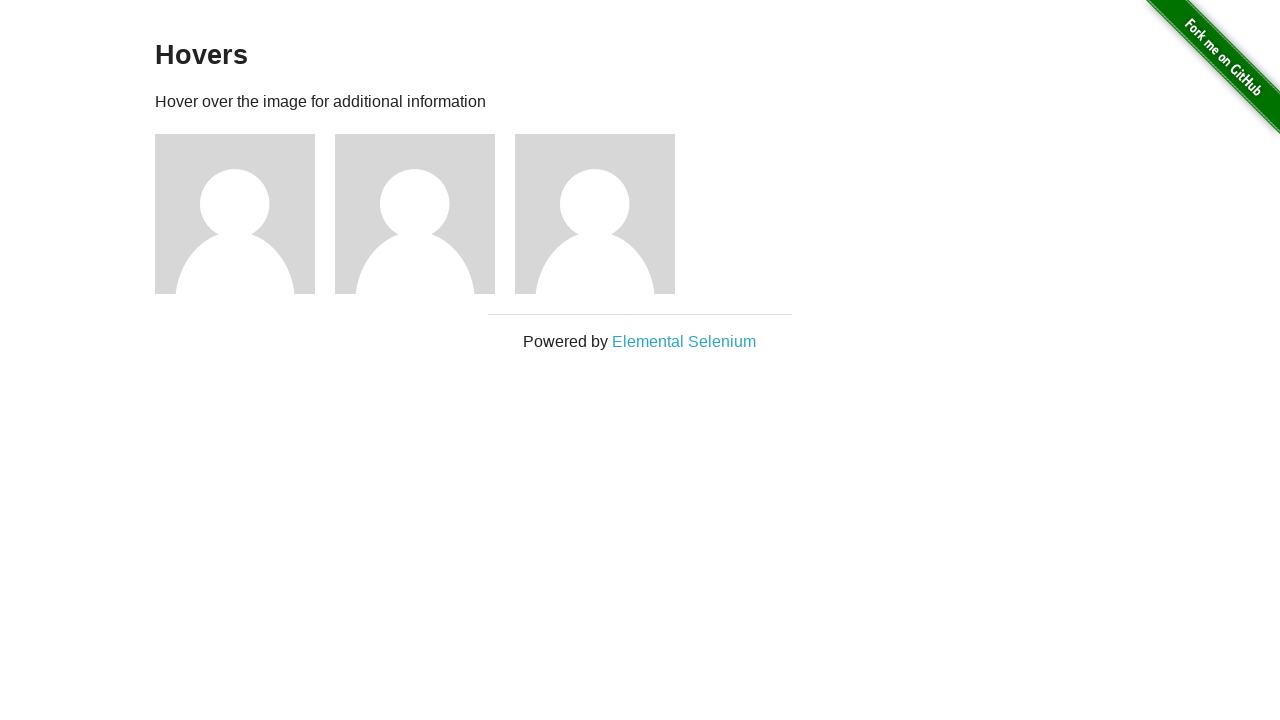

Located the first avatar figure
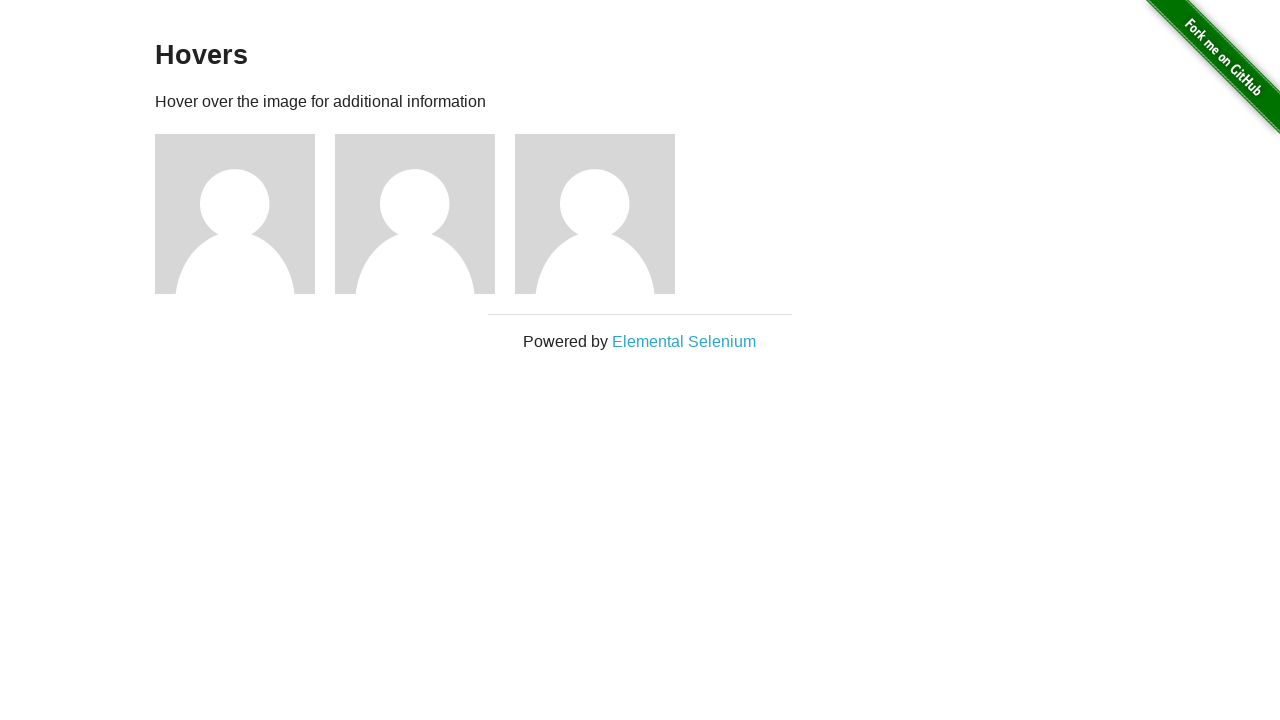

Hovered over the first avatar at (245, 214) on .figure >> nth=0
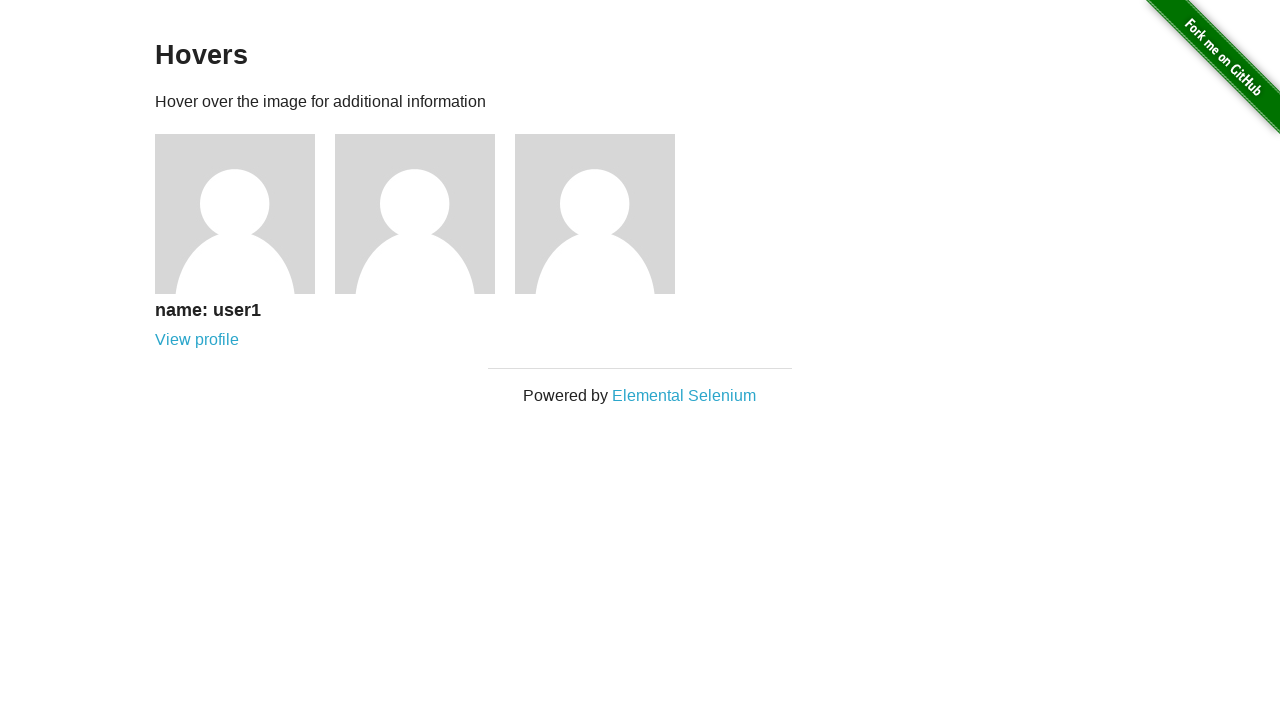

Located the caption element
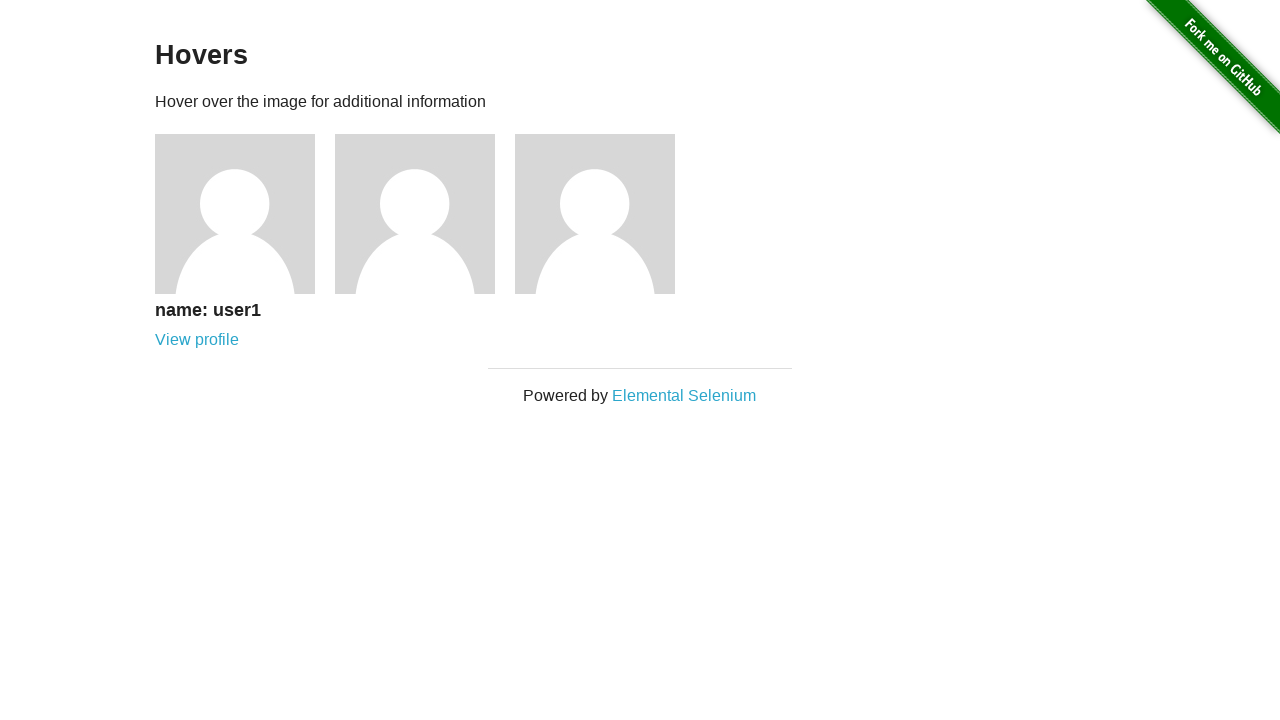

Verified that the caption is visible after hovering
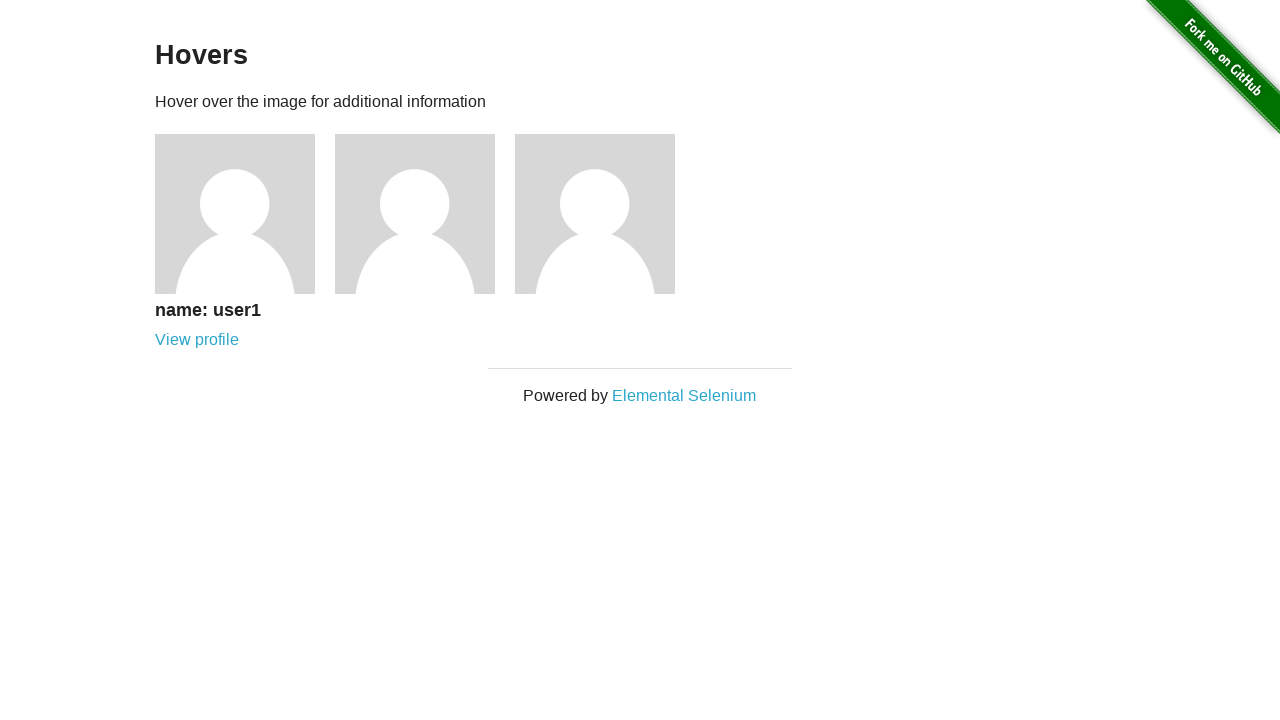

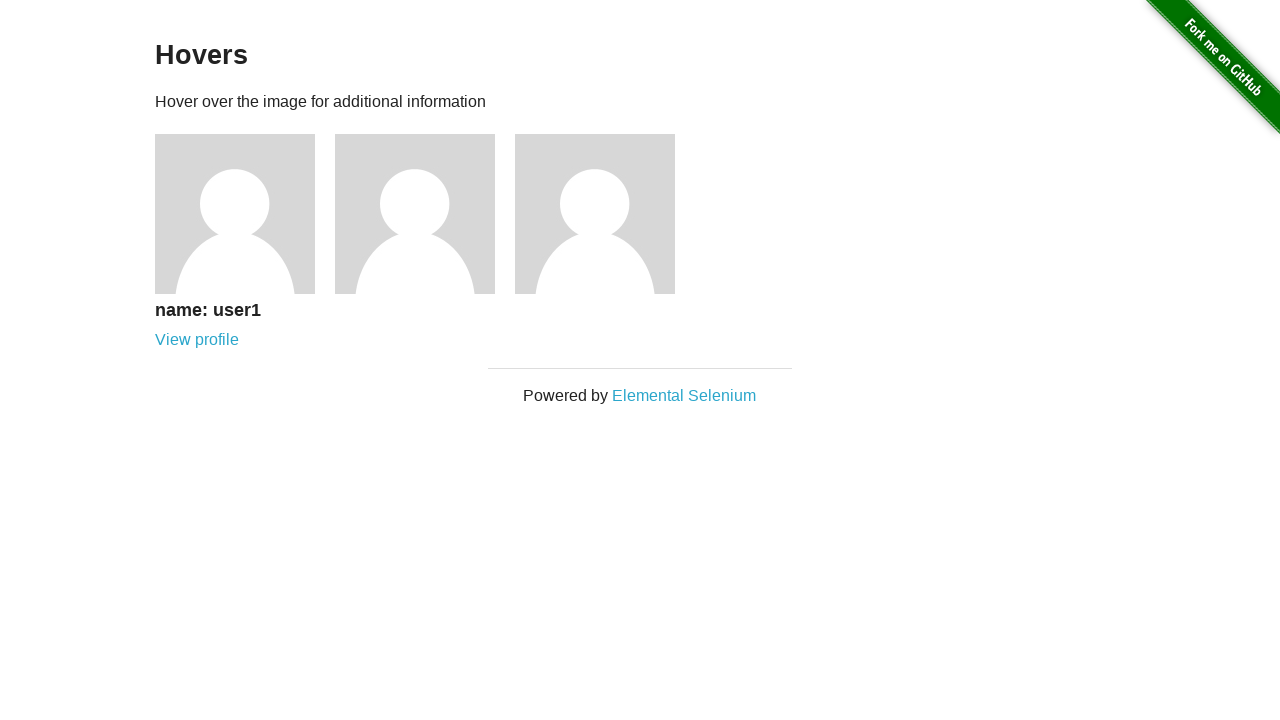